Tests the email input field on the password recovery page by filling it with a test email

Starting URL: https://wavingtest.github.io/system-healing-test/password.html

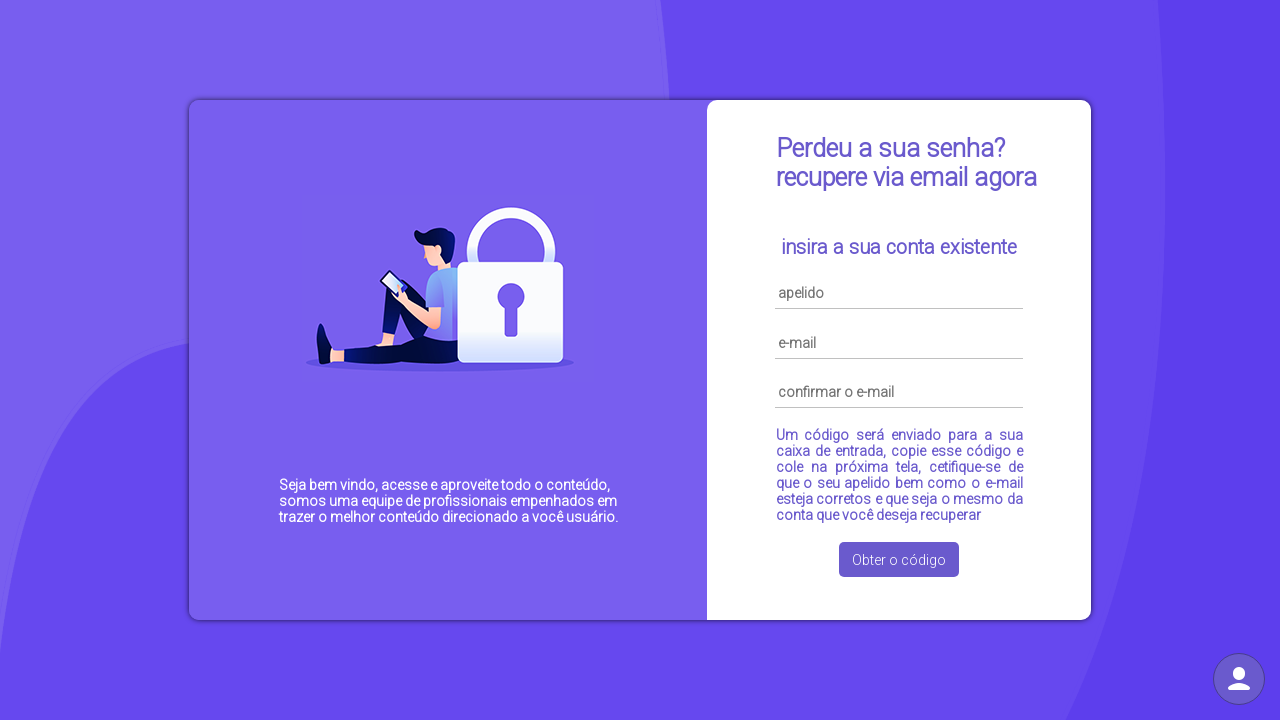

Email field appeared on password recovery page
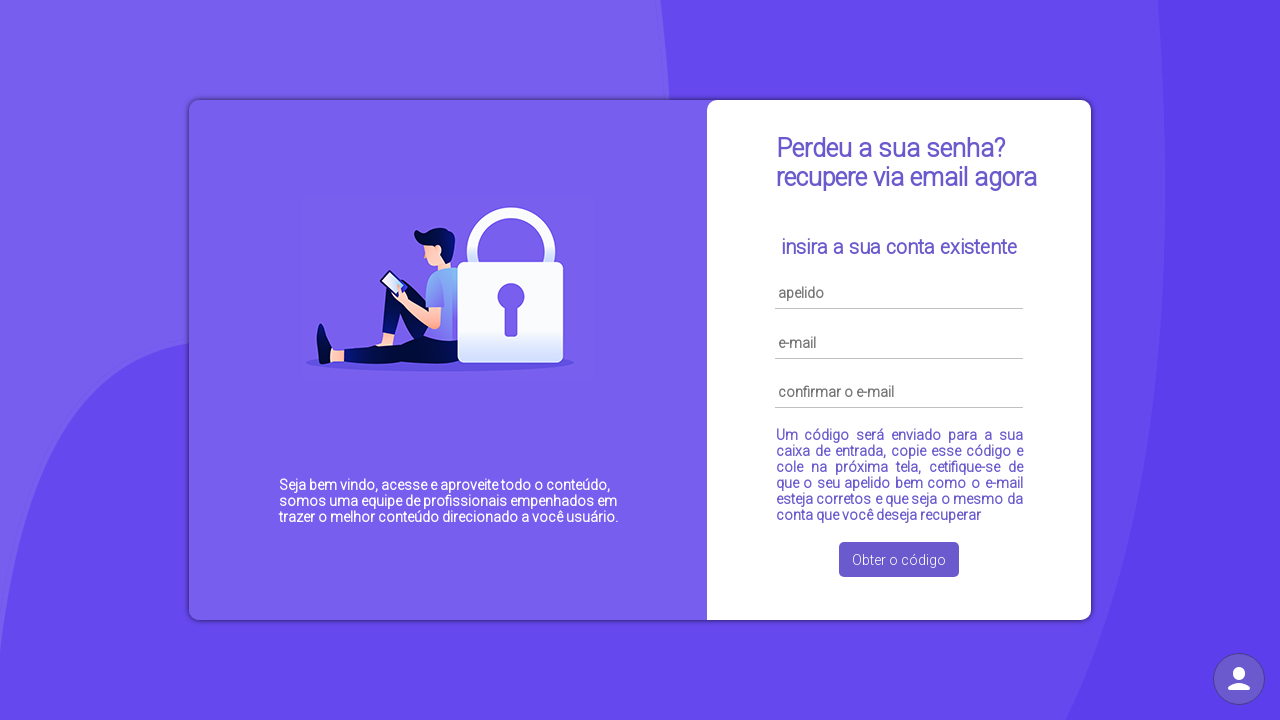

Filled email field with 'recovery_test@example.com'
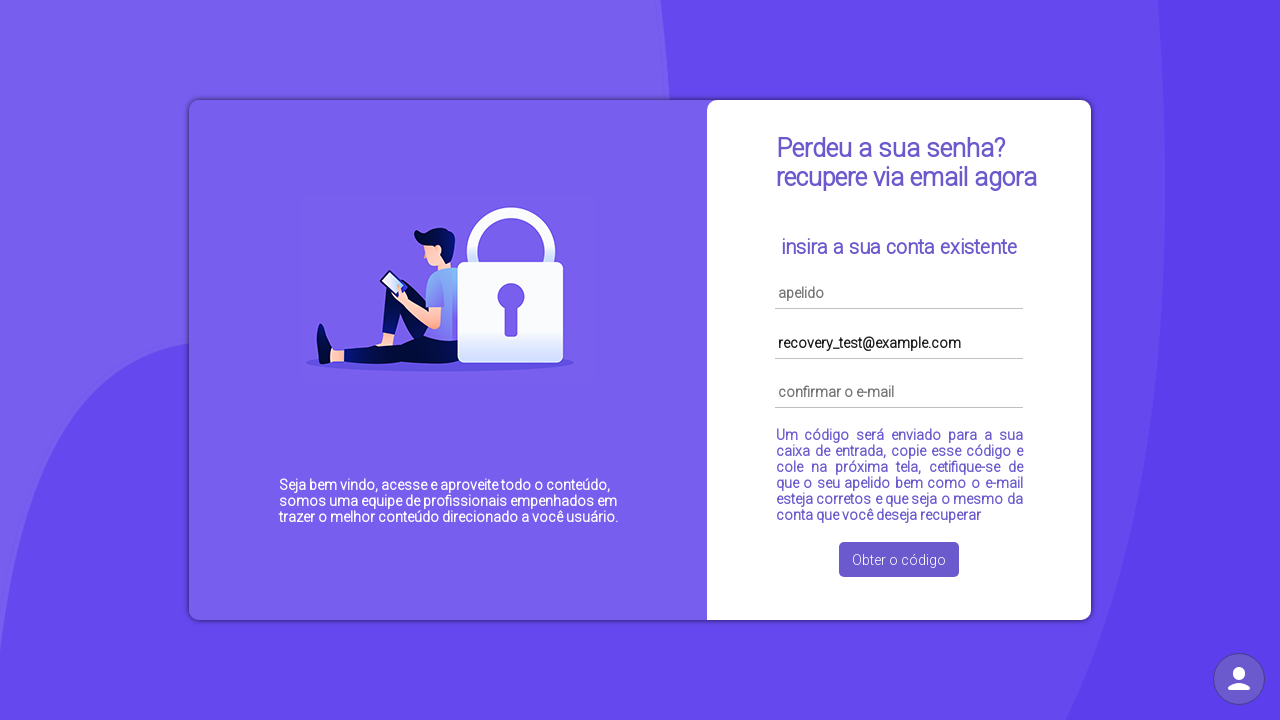

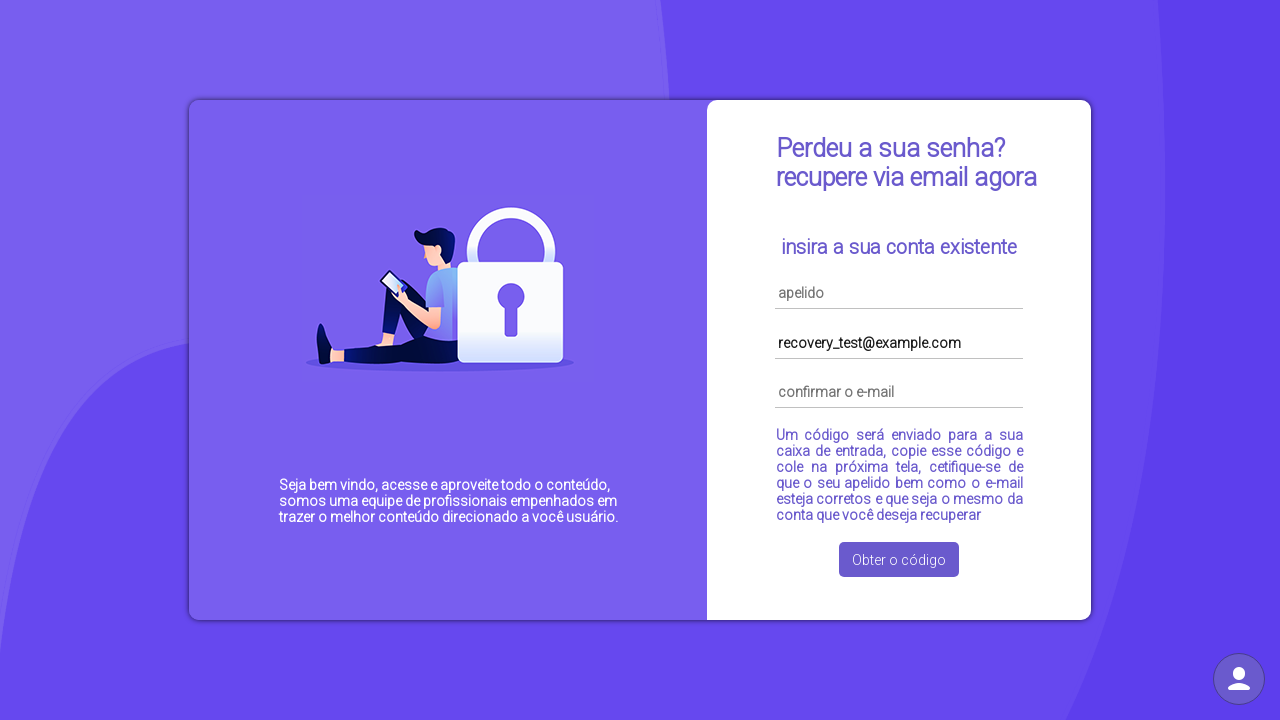